Tests that the currently applied filter link is highlighted with the 'selected' class.

Starting URL: https://demo.playwright.dev/todomvc

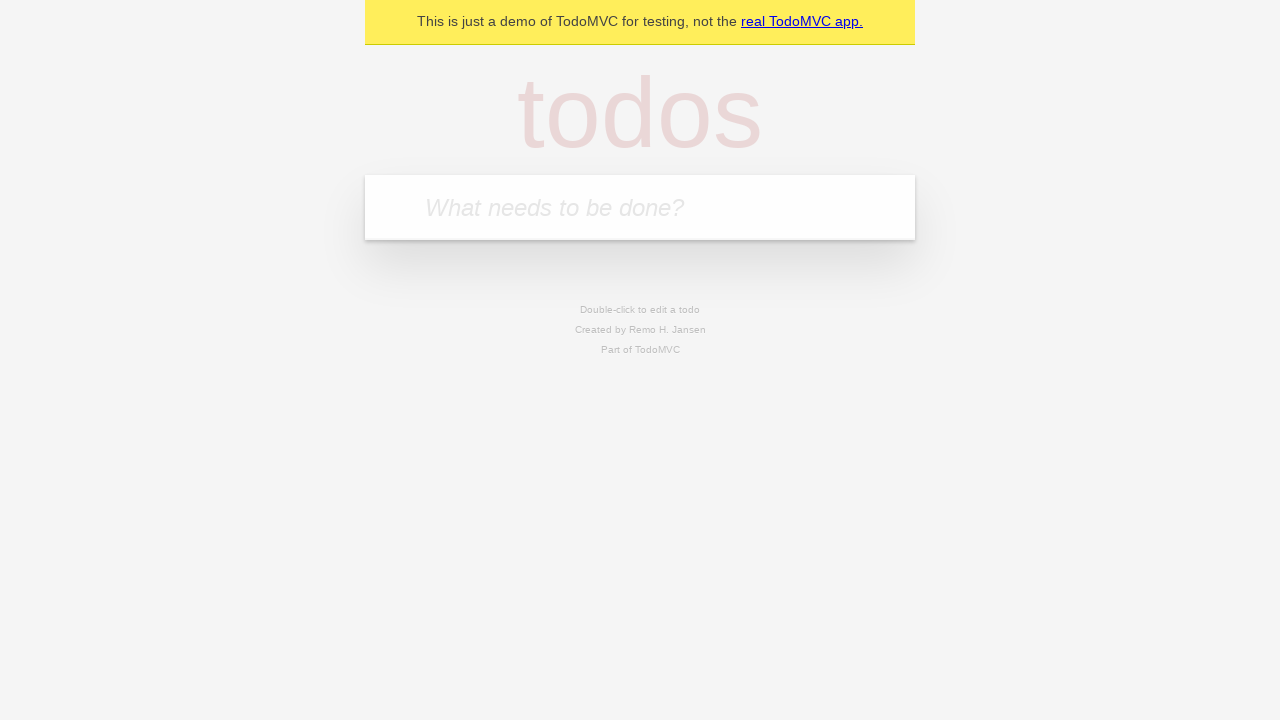

Filled todo input with 'buy some cheese' on internal:attr=[placeholder="What needs to be done?"i]
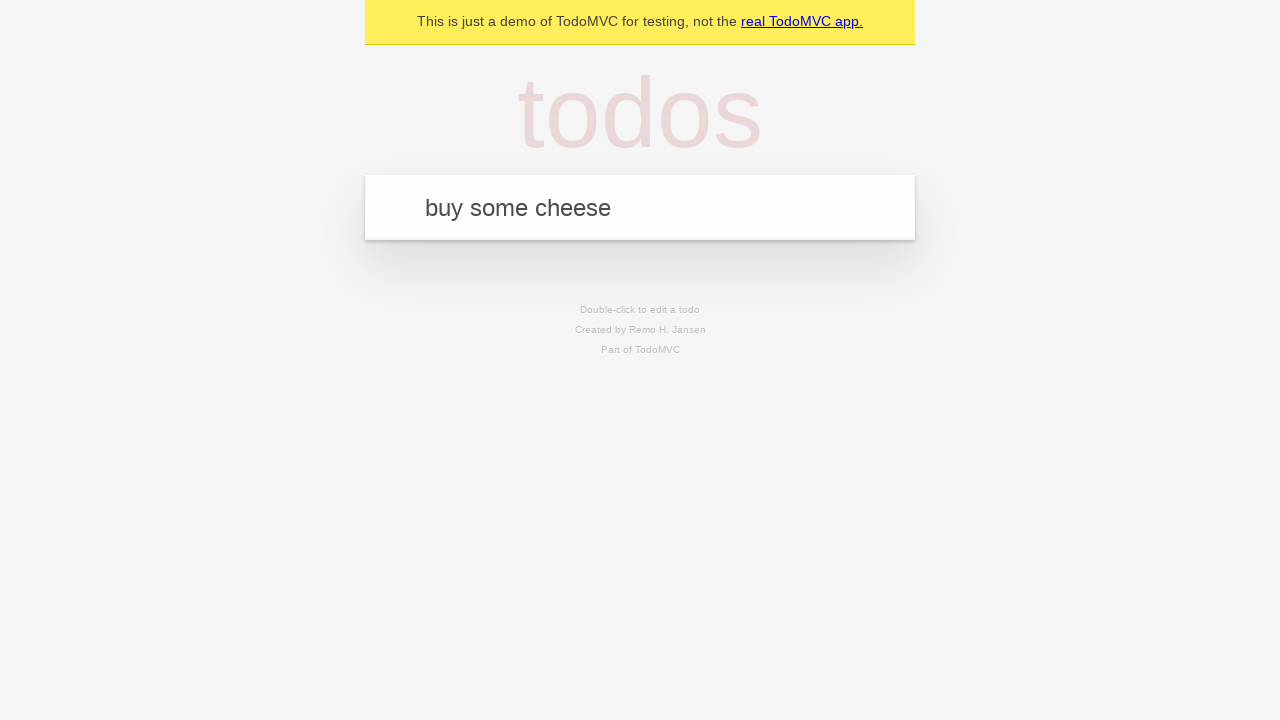

Pressed Enter to create first todo on internal:attr=[placeholder="What needs to be done?"i]
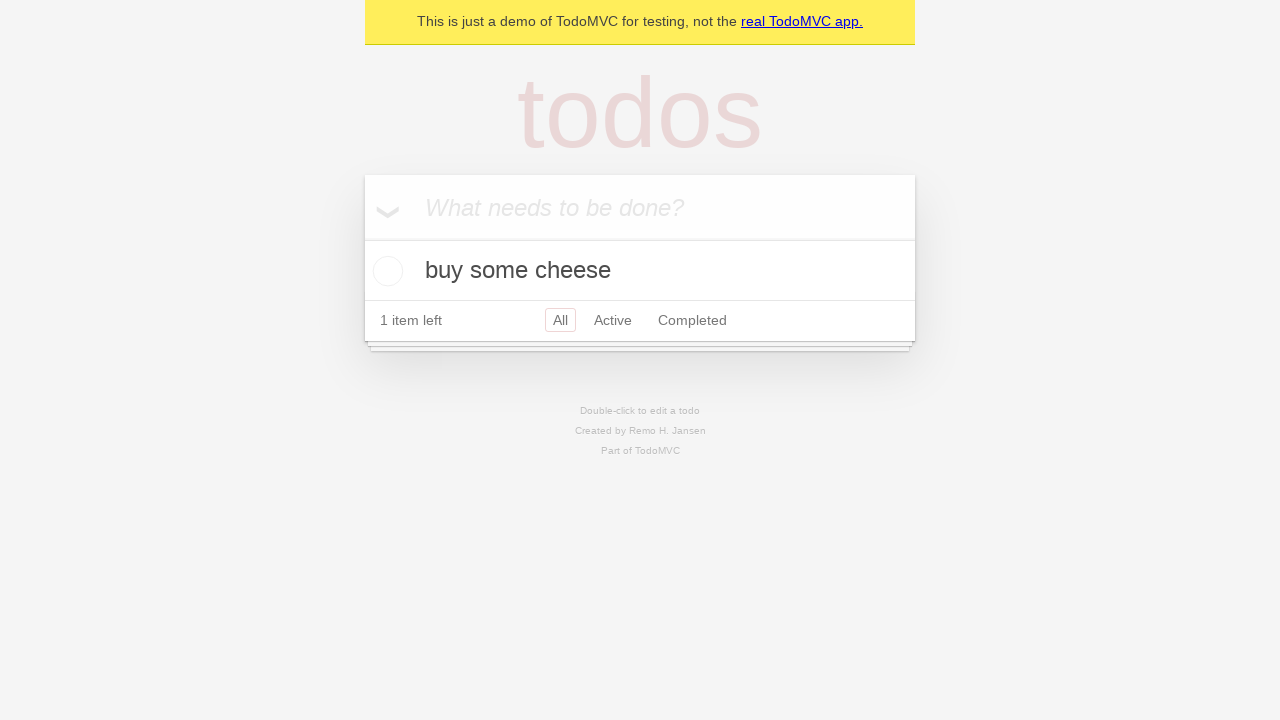

Filled todo input with 'feed the cat' on internal:attr=[placeholder="What needs to be done?"i]
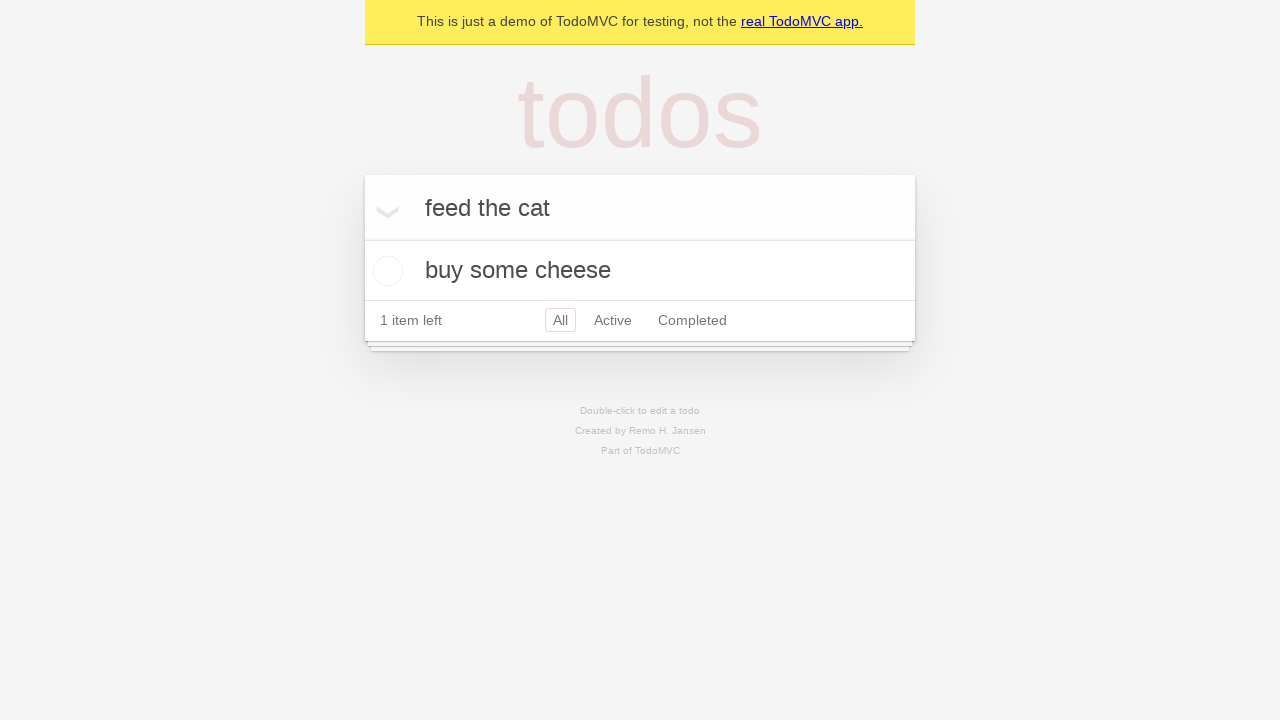

Pressed Enter to create second todo on internal:attr=[placeholder="What needs to be done?"i]
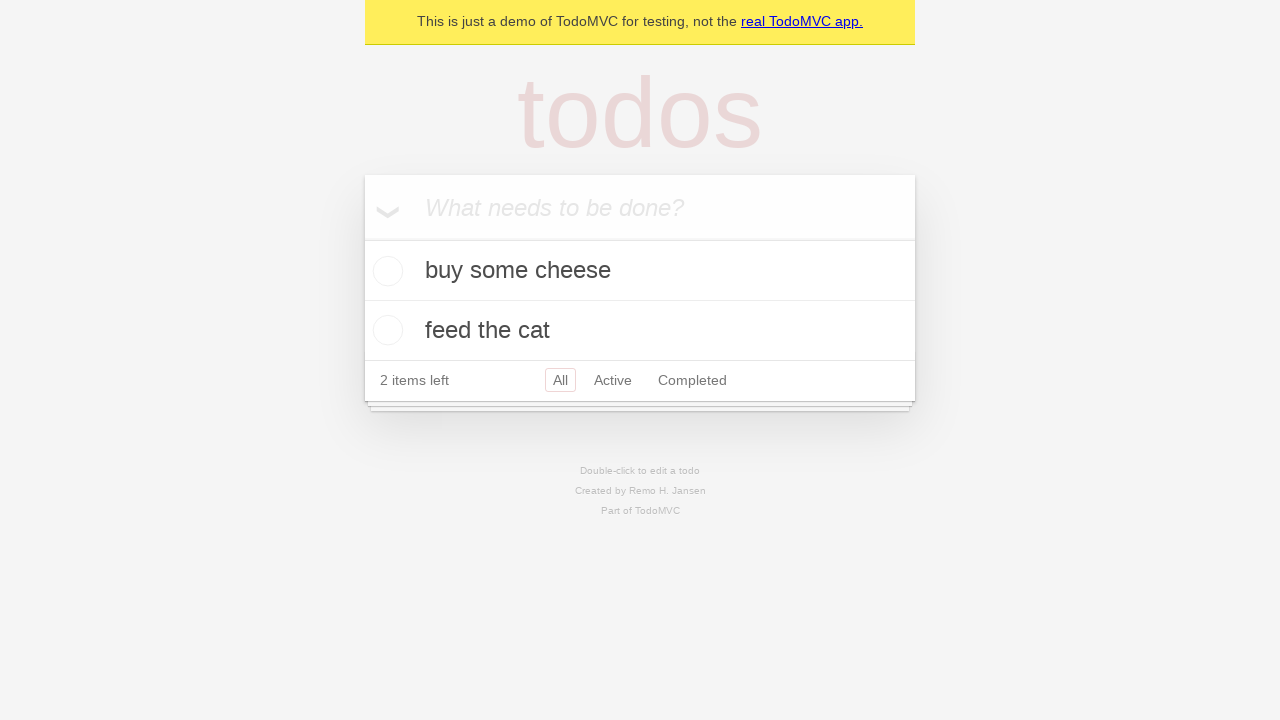

Filled todo input with 'book a doctors appointment' on internal:attr=[placeholder="What needs to be done?"i]
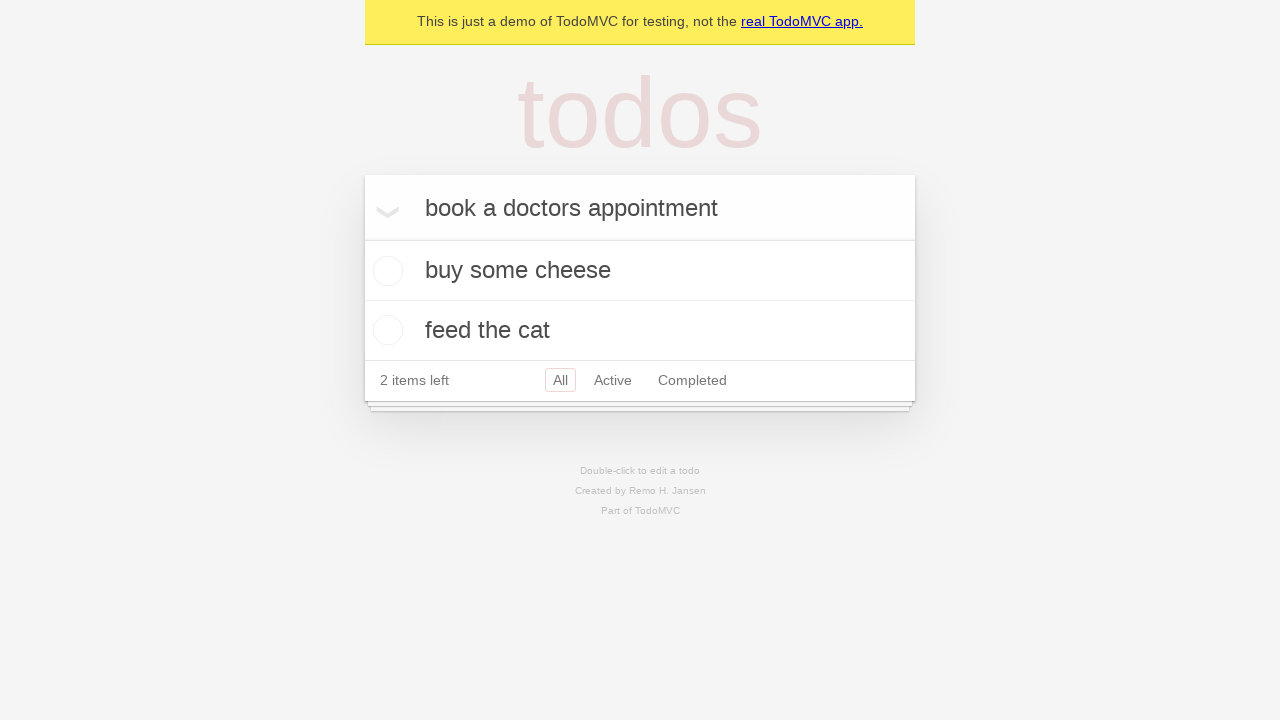

Pressed Enter to create third todo on internal:attr=[placeholder="What needs to be done?"i]
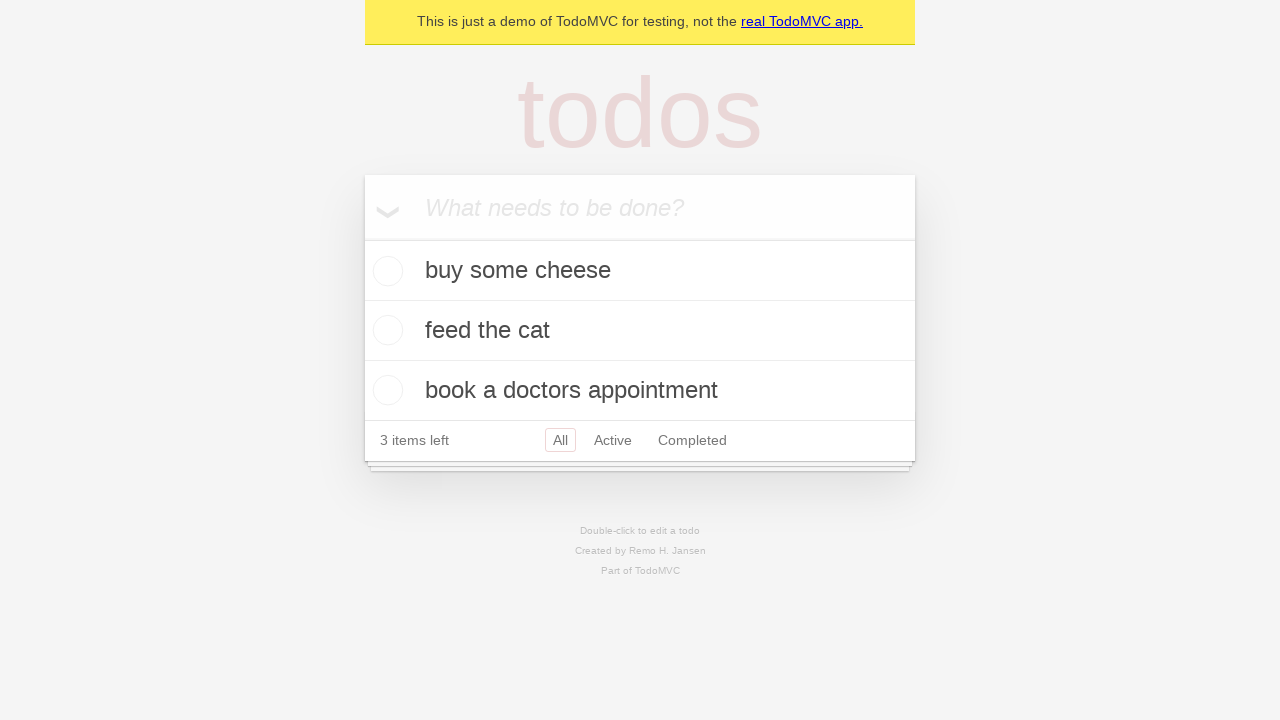

Verified 'All' filter link has selected class initially
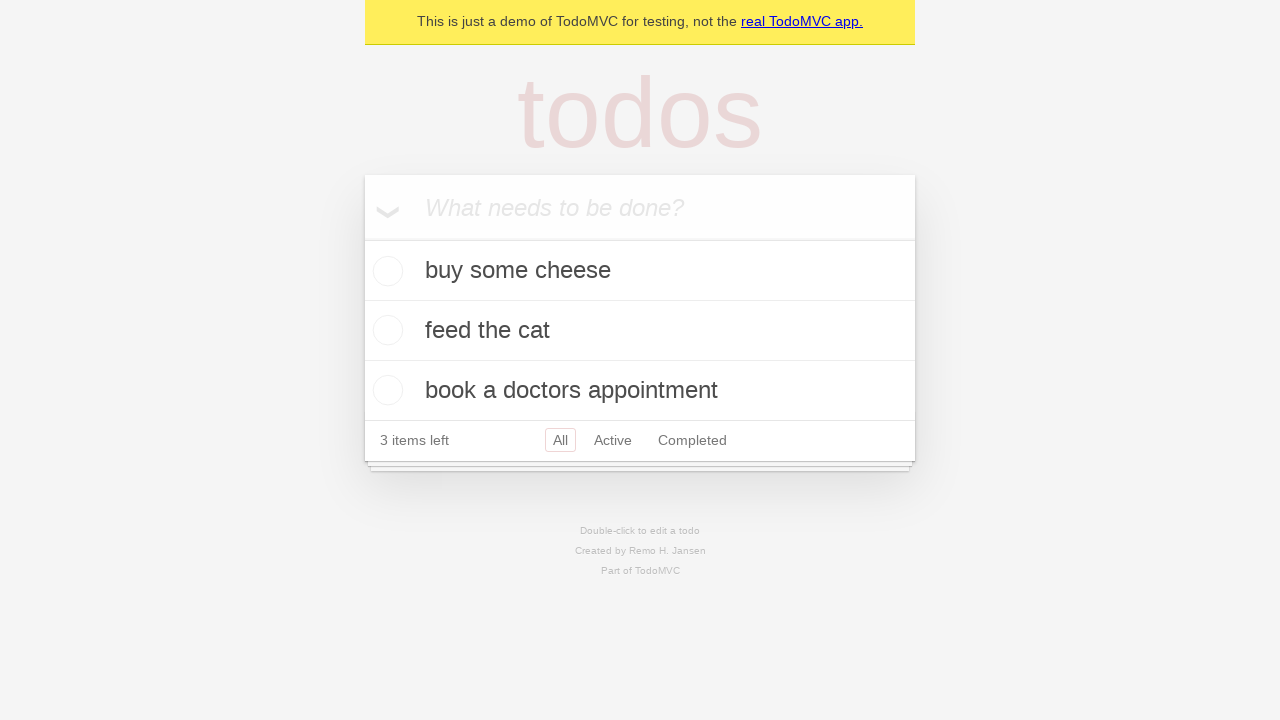

Clicked 'Active' filter link at (613, 440) on internal:role=link[name="Active"i]
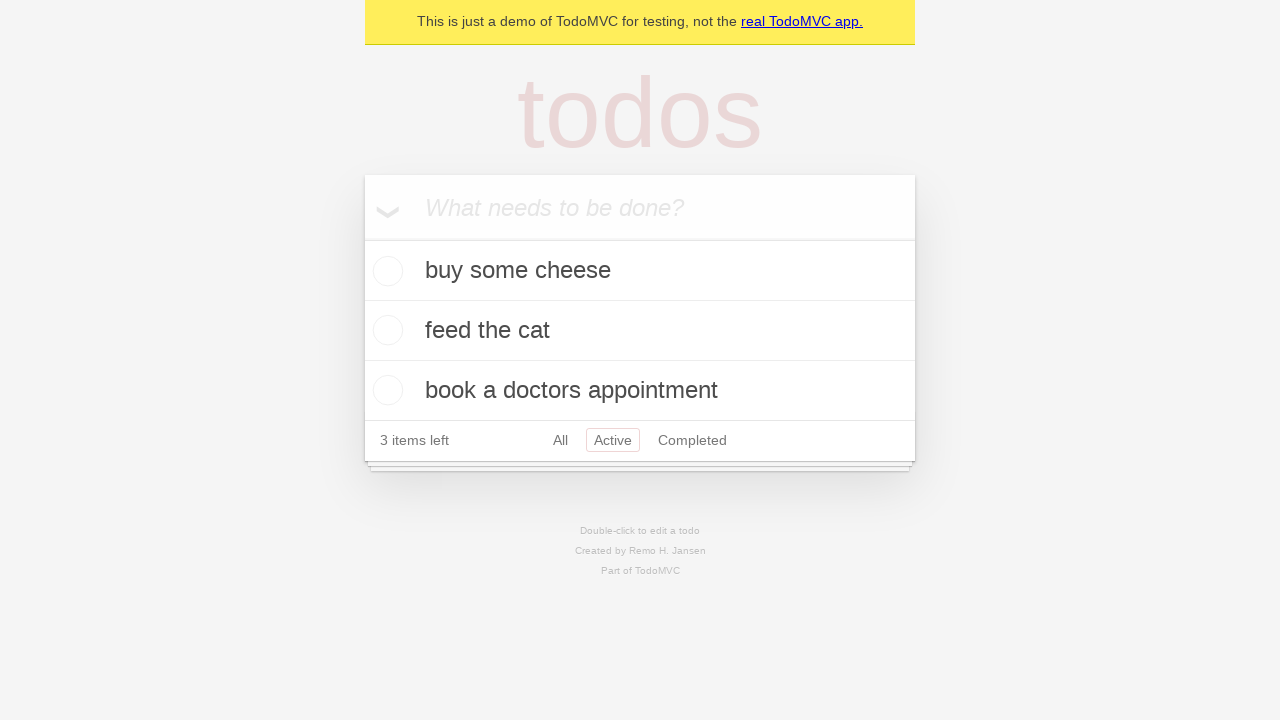

Clicked 'Completed' filter link at (692, 440) on internal:role=link[name="Completed"i]
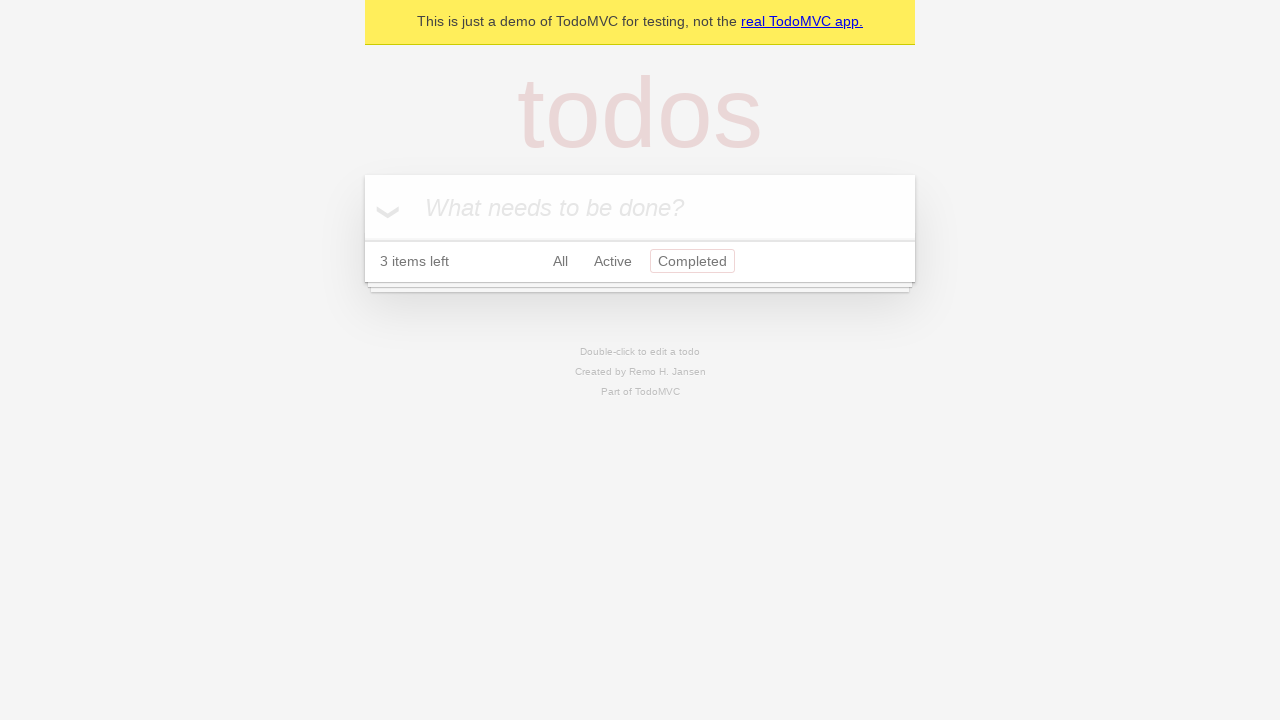

Verified 'Completed' filter link has selected class applied
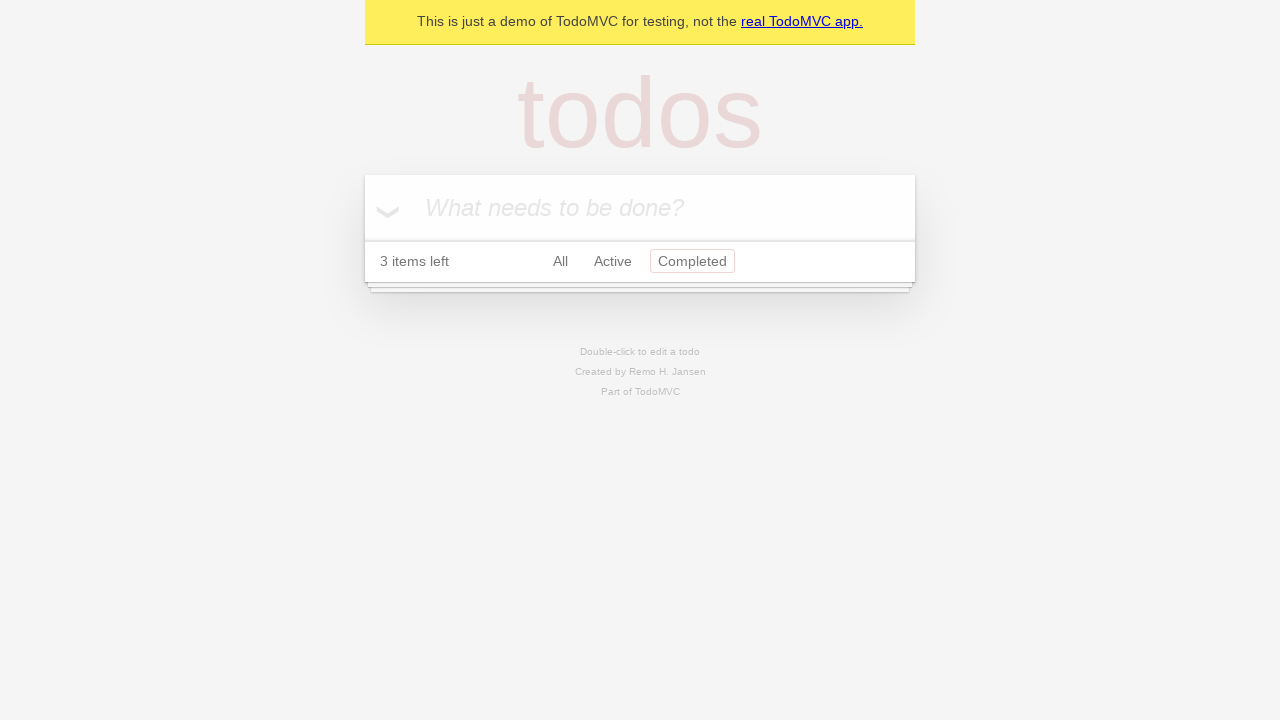

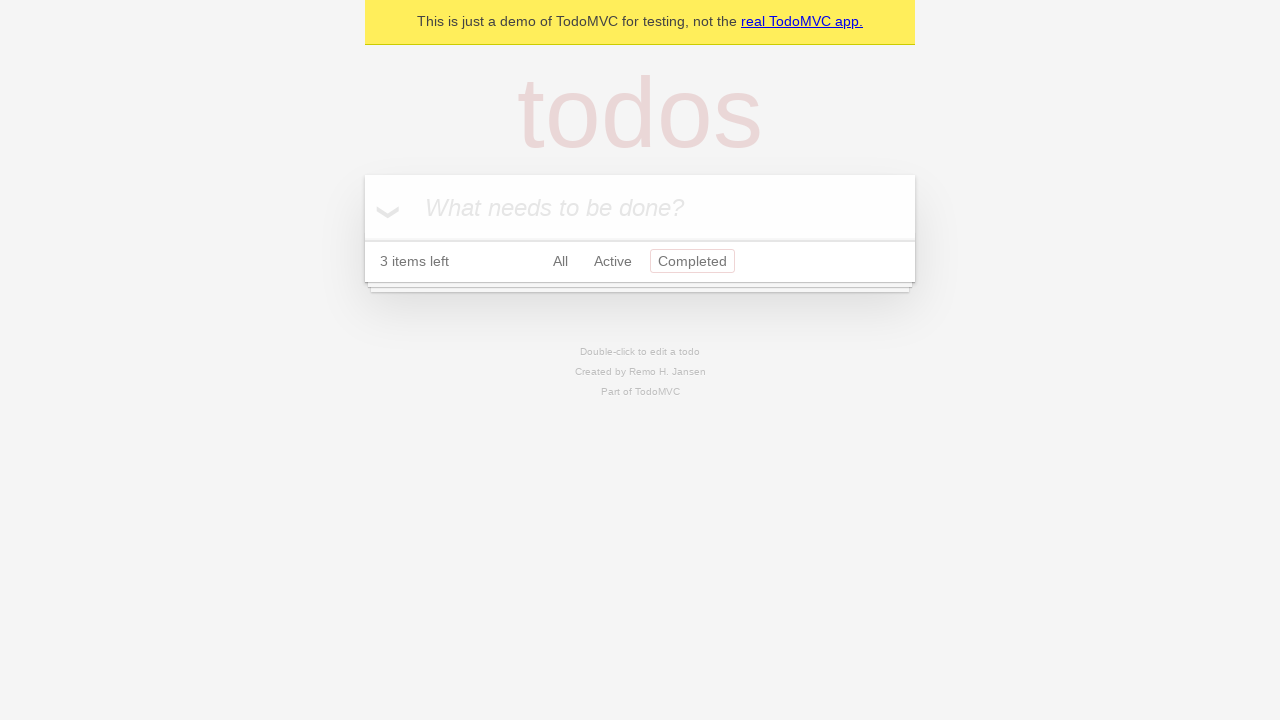